Tests autosuggest dropdown functionality by typing partial text and selecting a specific country from the suggestions

Starting URL: https://rahulshettyacademy.com/dropdownsPractise/

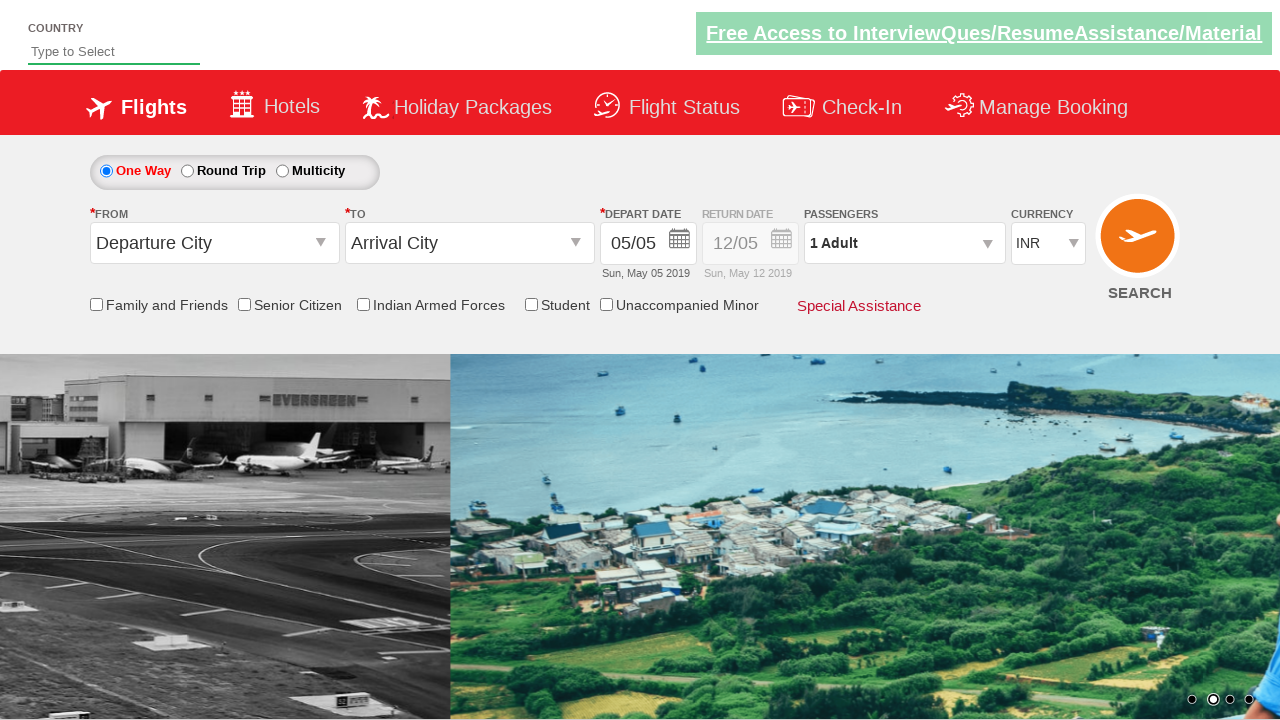

Filled autosuggest field with 'In' on #autosuggest
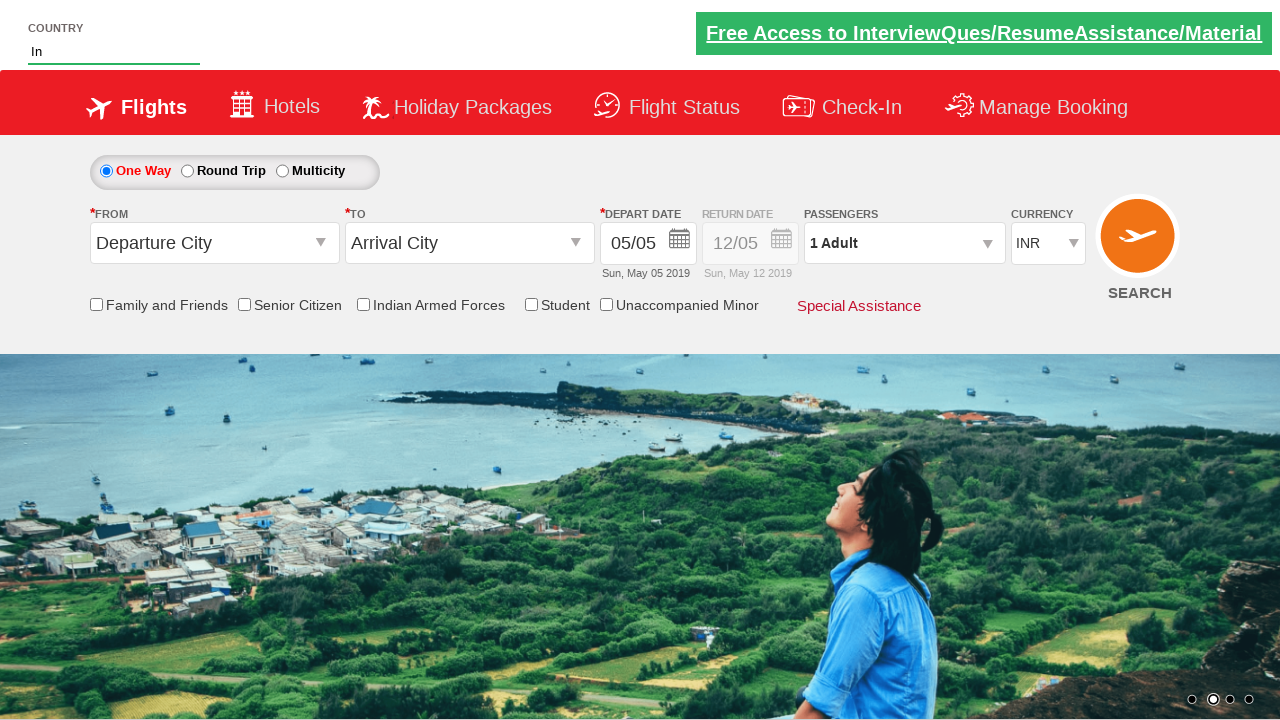

Dropdown suggestions appeared
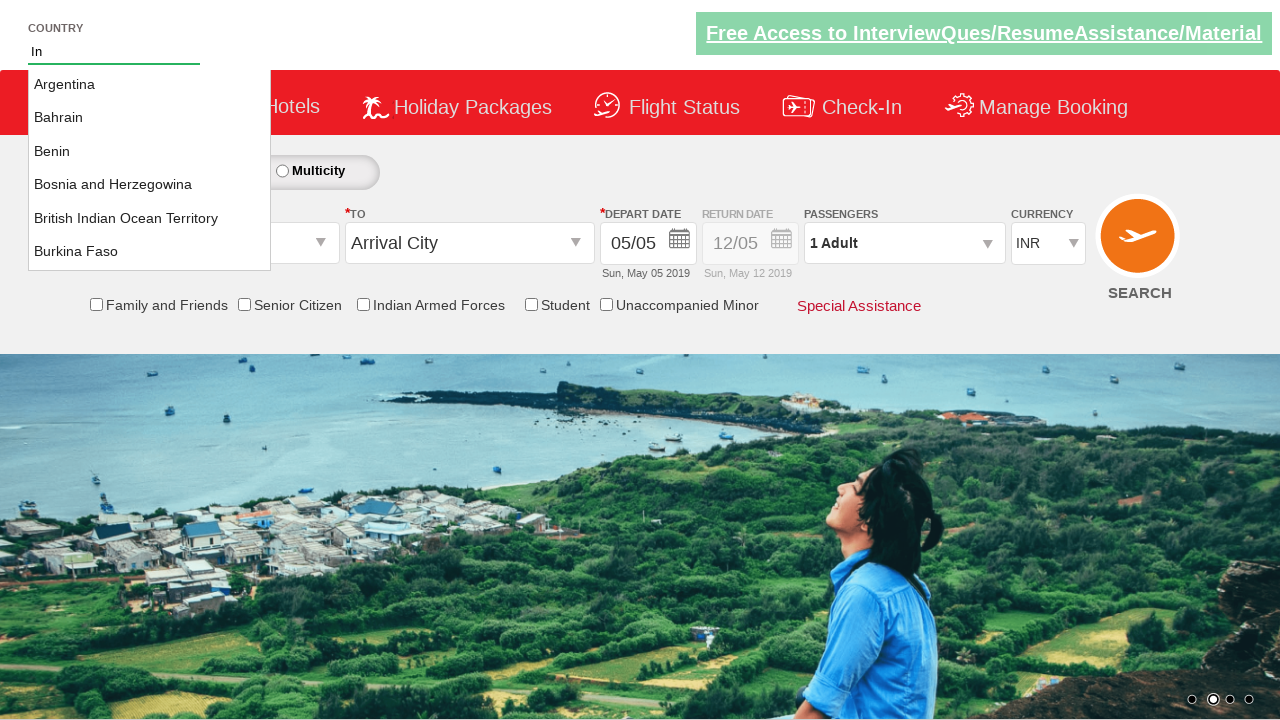

Retrieved list of country suggestions
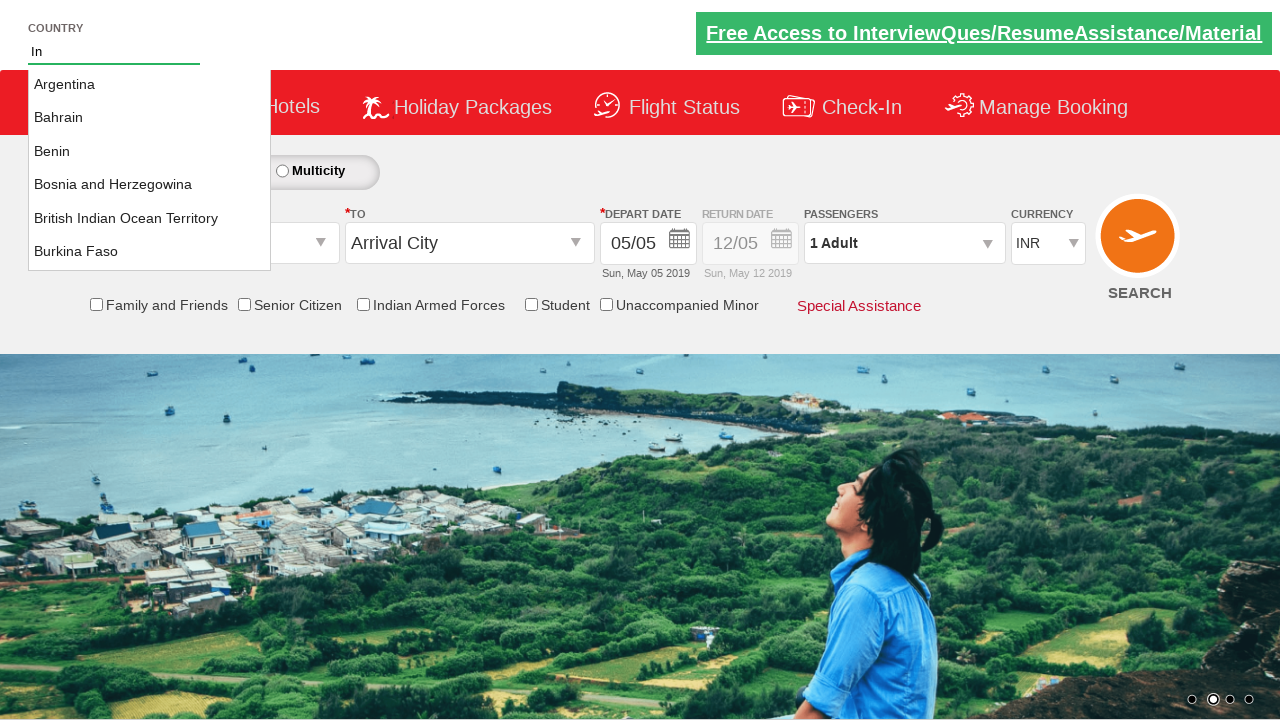

Selected 'India' from autosuggest dropdown
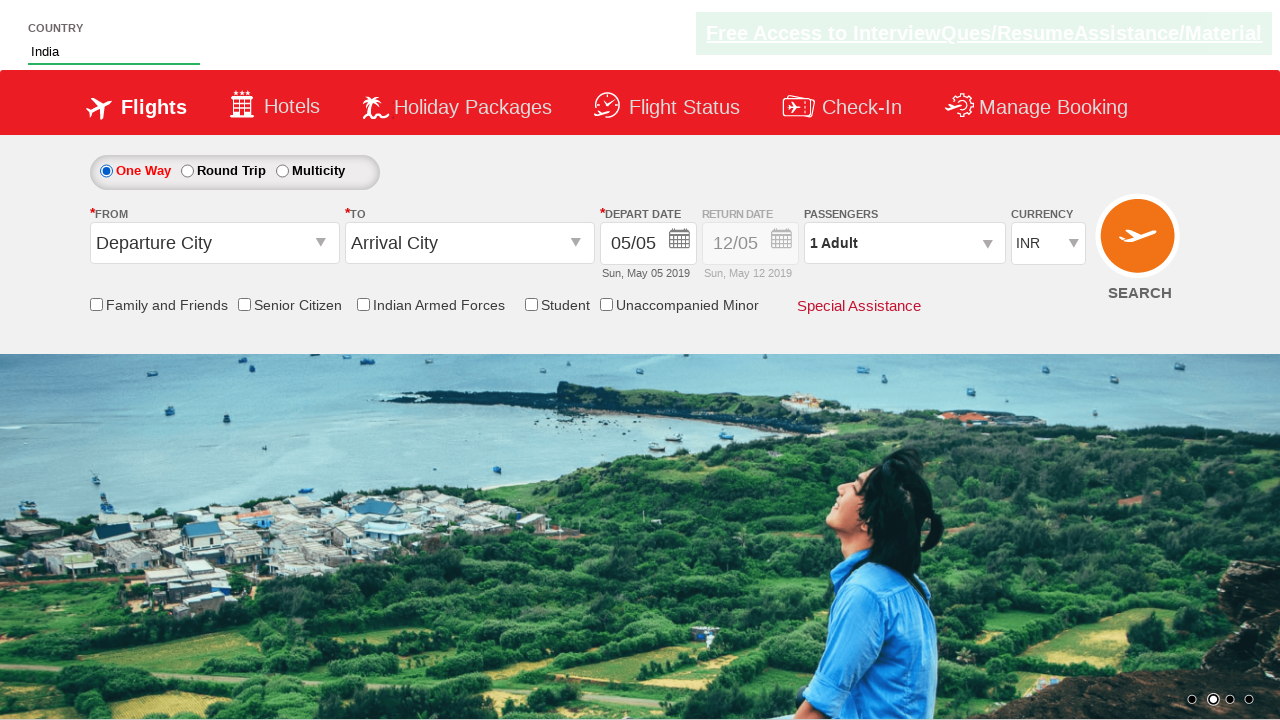

Retrieved selected value from autosuggest field
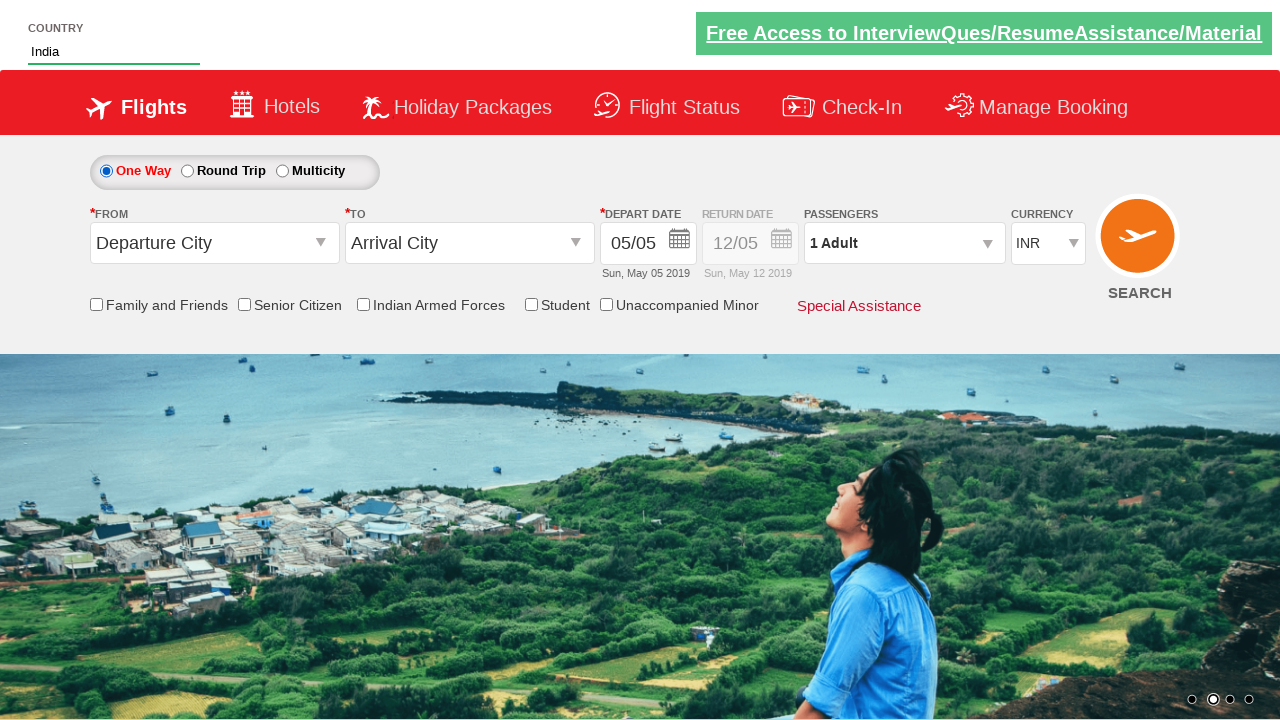

Verified that 'India' was correctly selected in autosuggest field
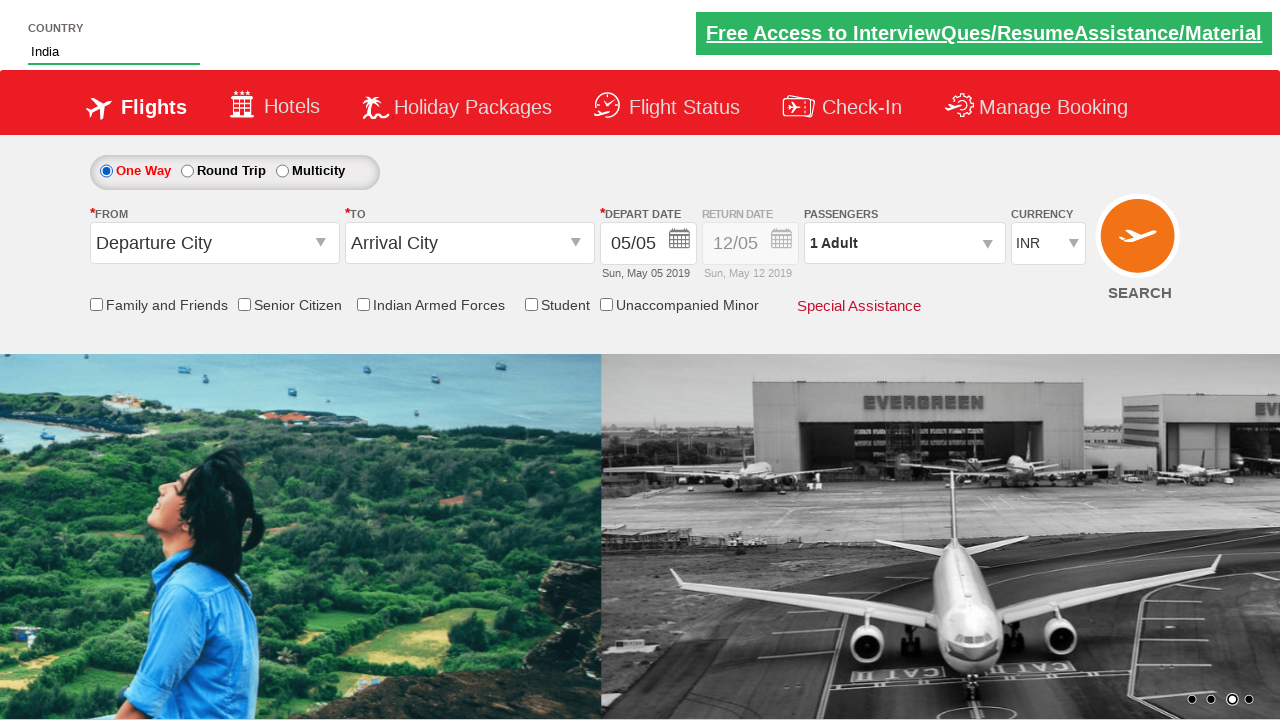

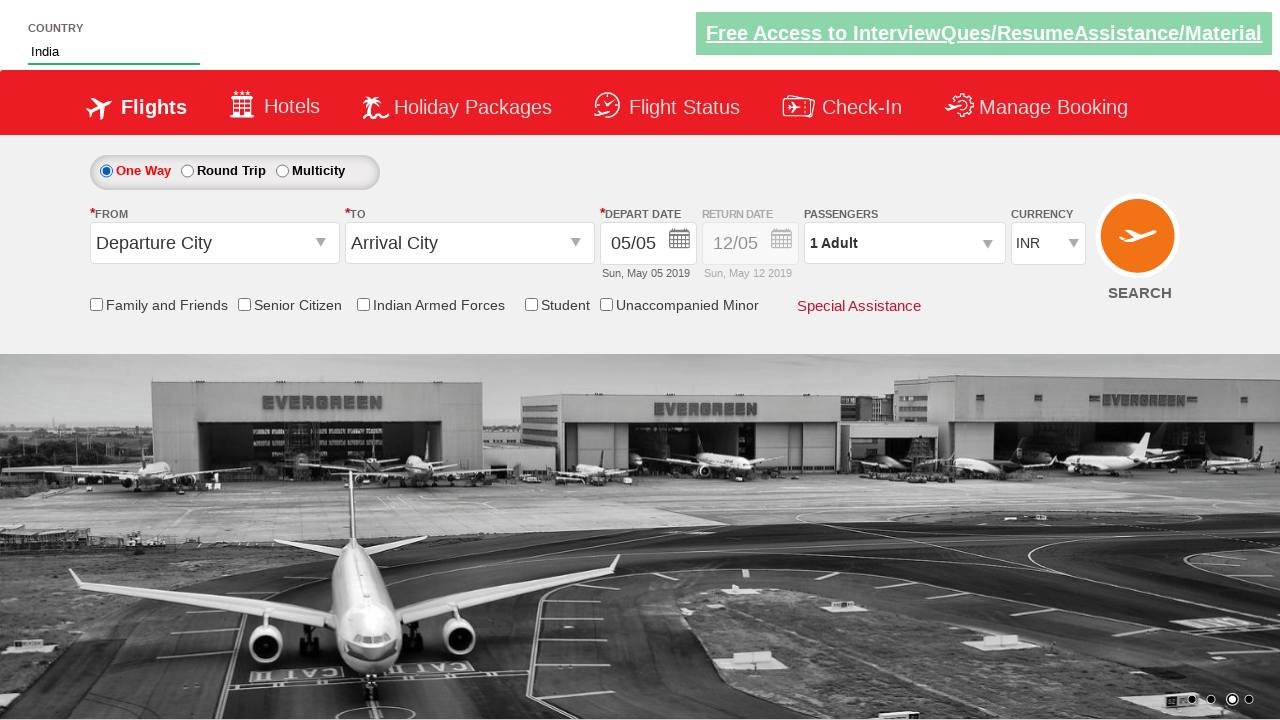